Tests auto-wait functionality on an AJAX page by clicking a button that triggers an AJAX request and verifying that the loaded content appears correctly.

Starting URL: http://uitestingplayground.com/ajax

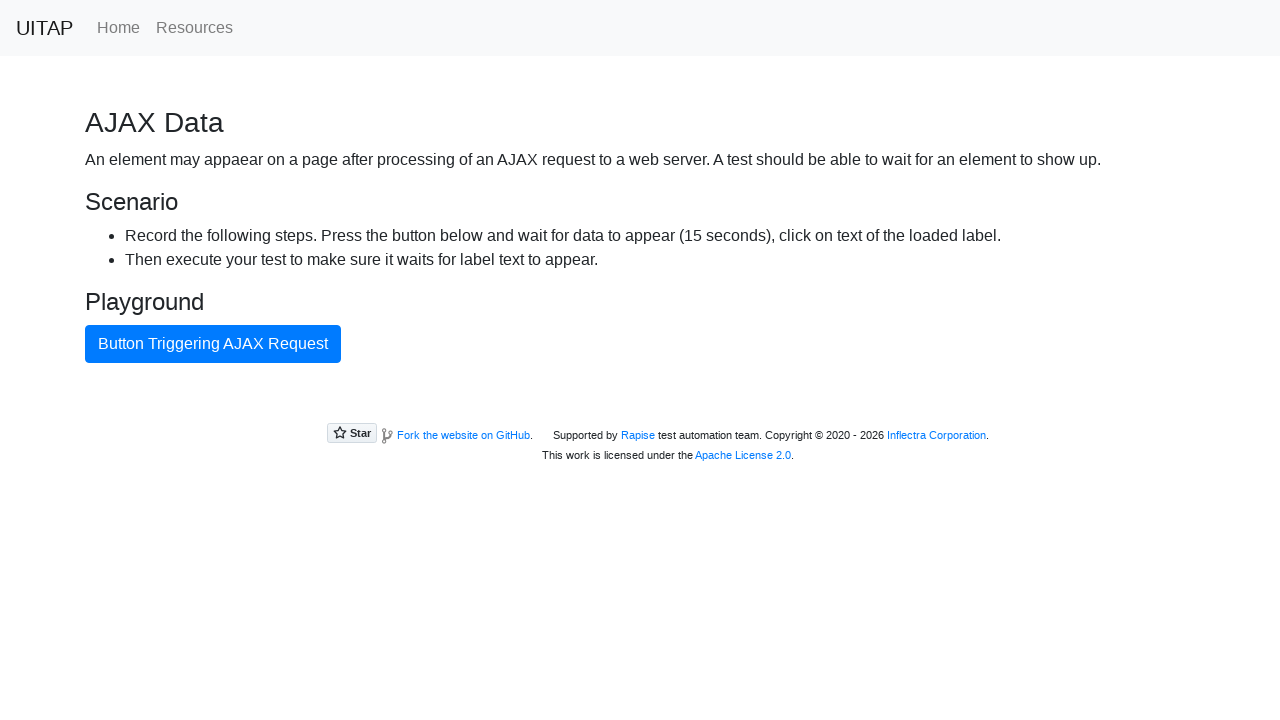

Navigated to AJAX test playground
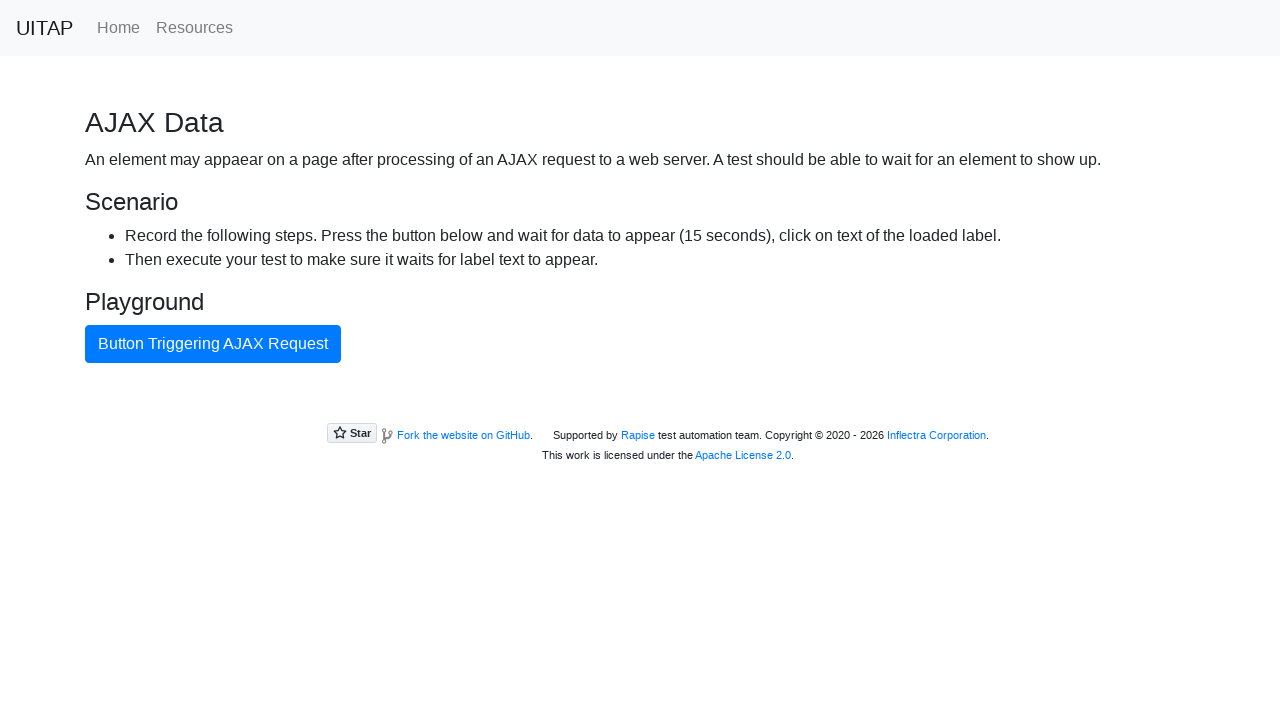

Clicked AJAX button to trigger data loading at (213, 344) on #ajaxButton
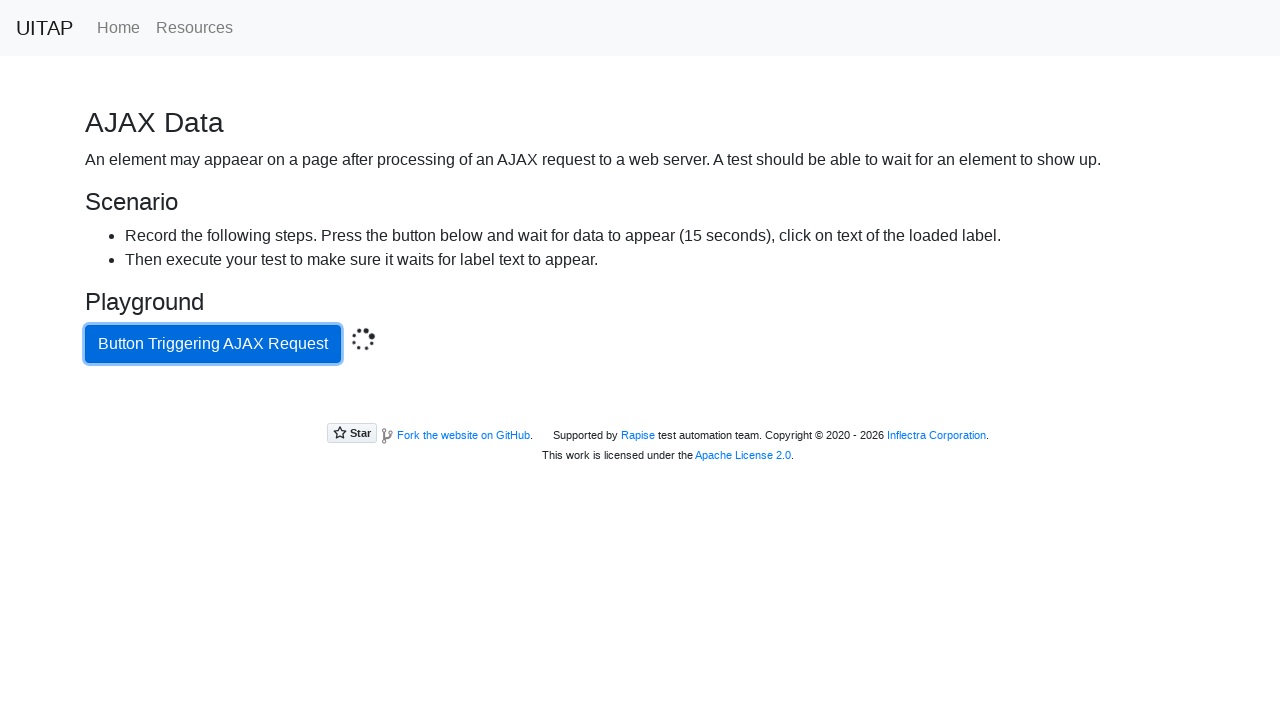

AJAX content loaded and element attached to DOM
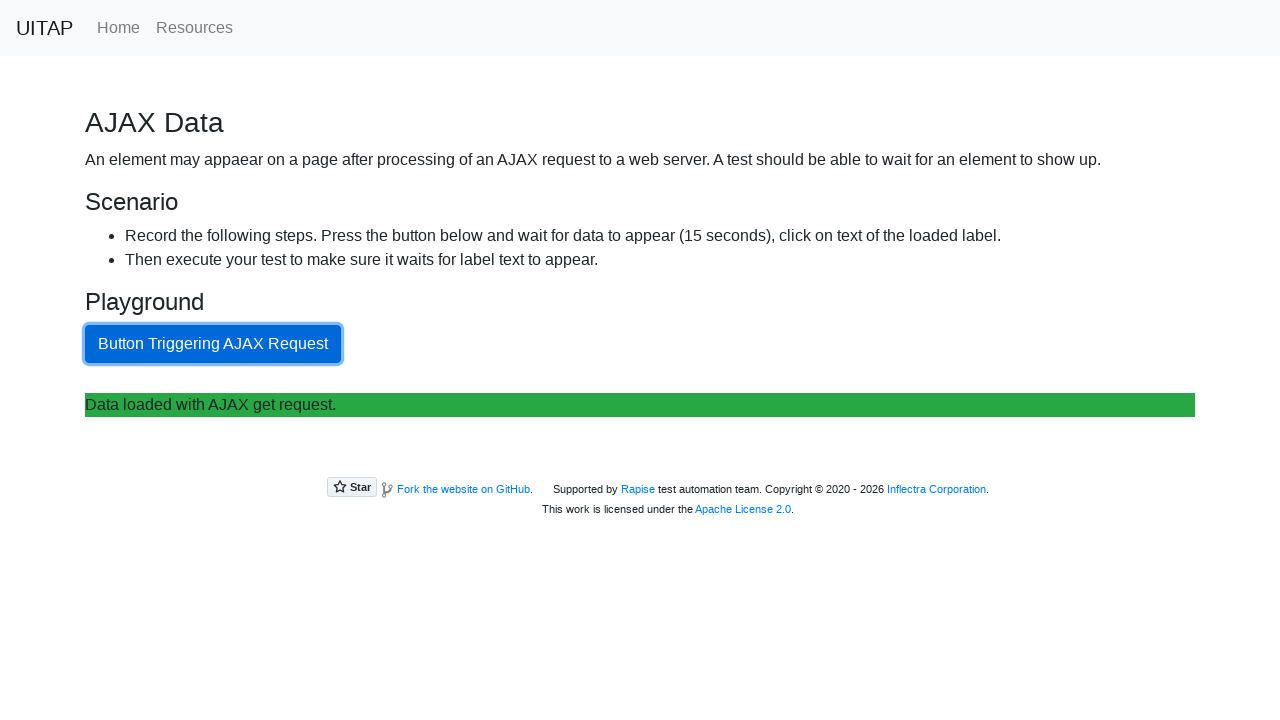

Retrieved text content from loaded element
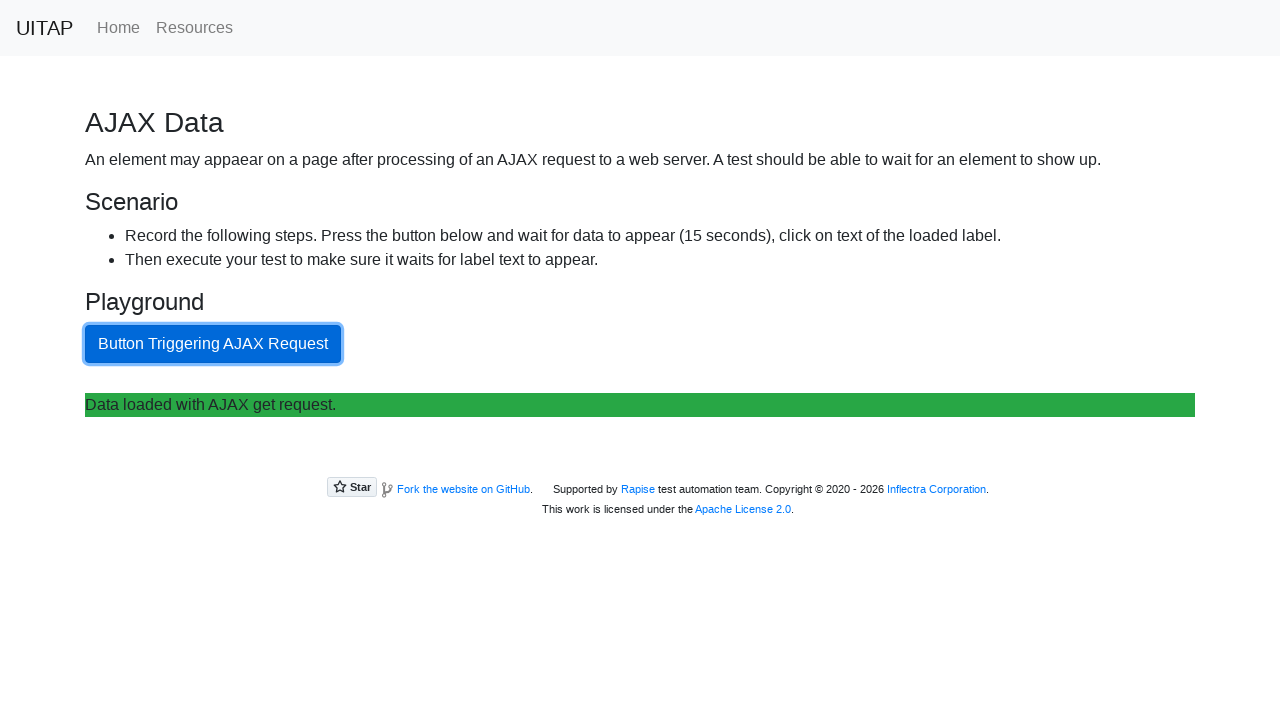

Verified exact text content matches expected message
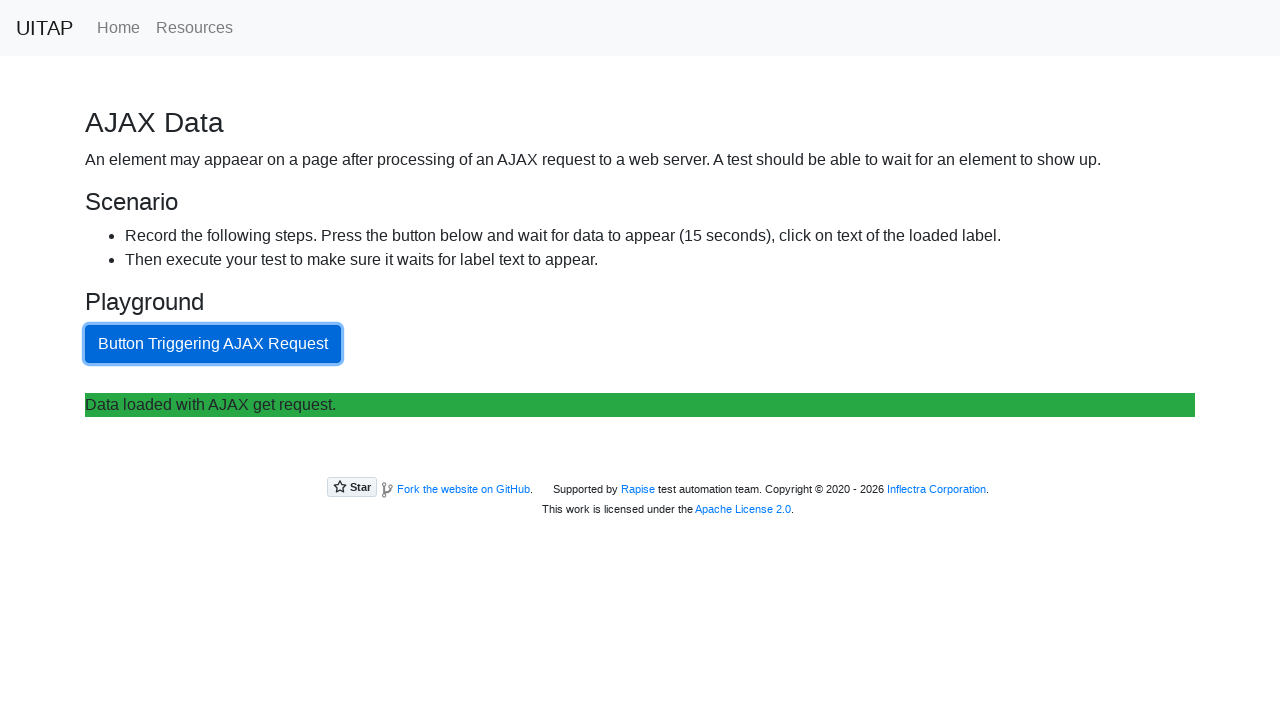

Retrieved all text contents from element
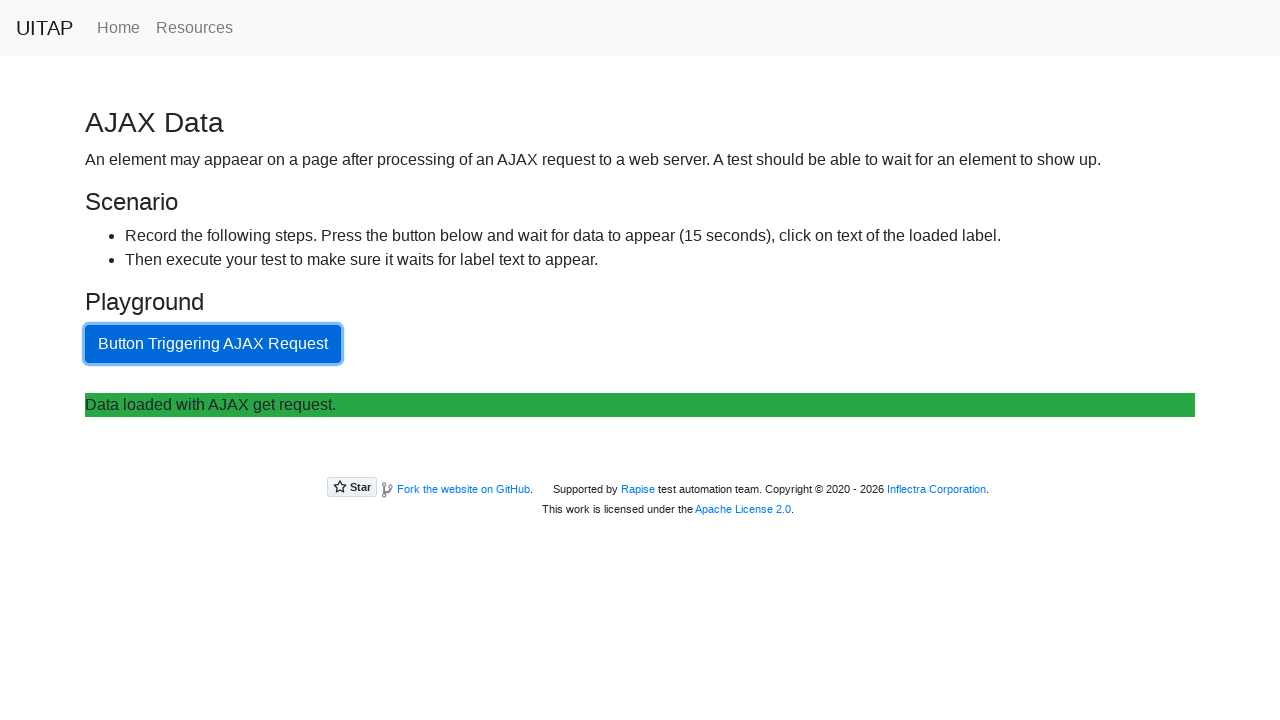

Verified expected message found in all text contents
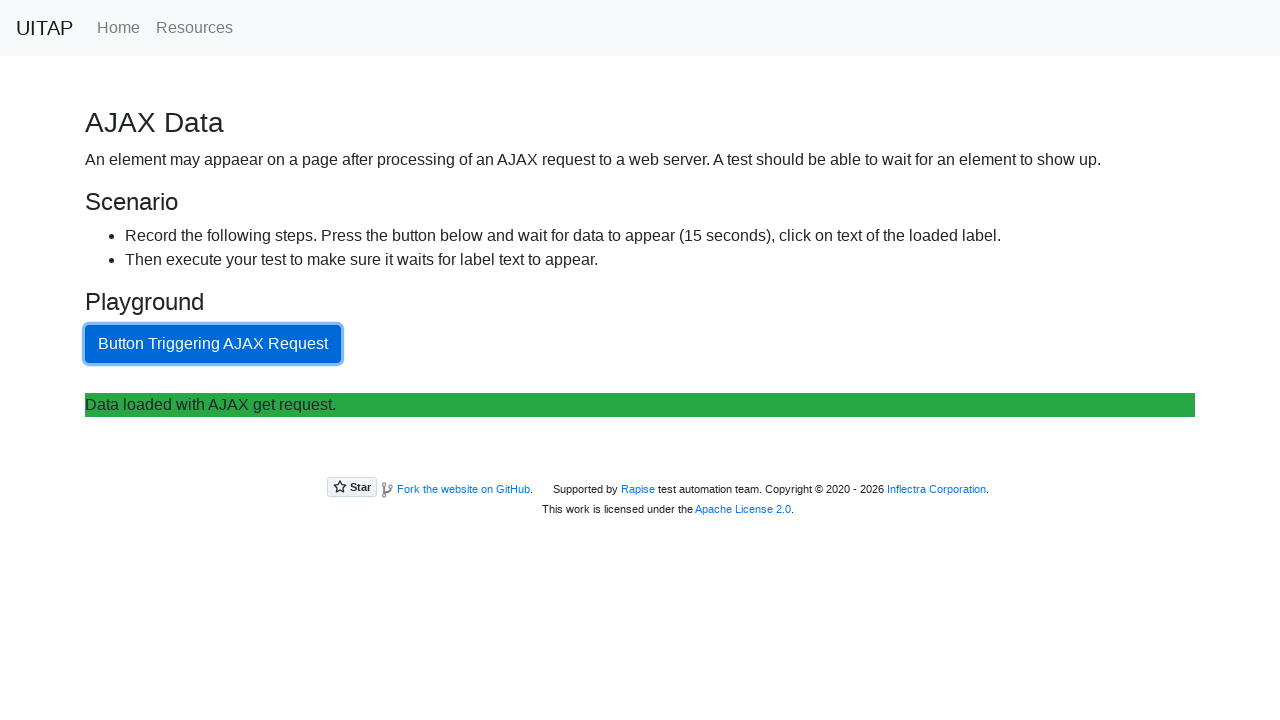

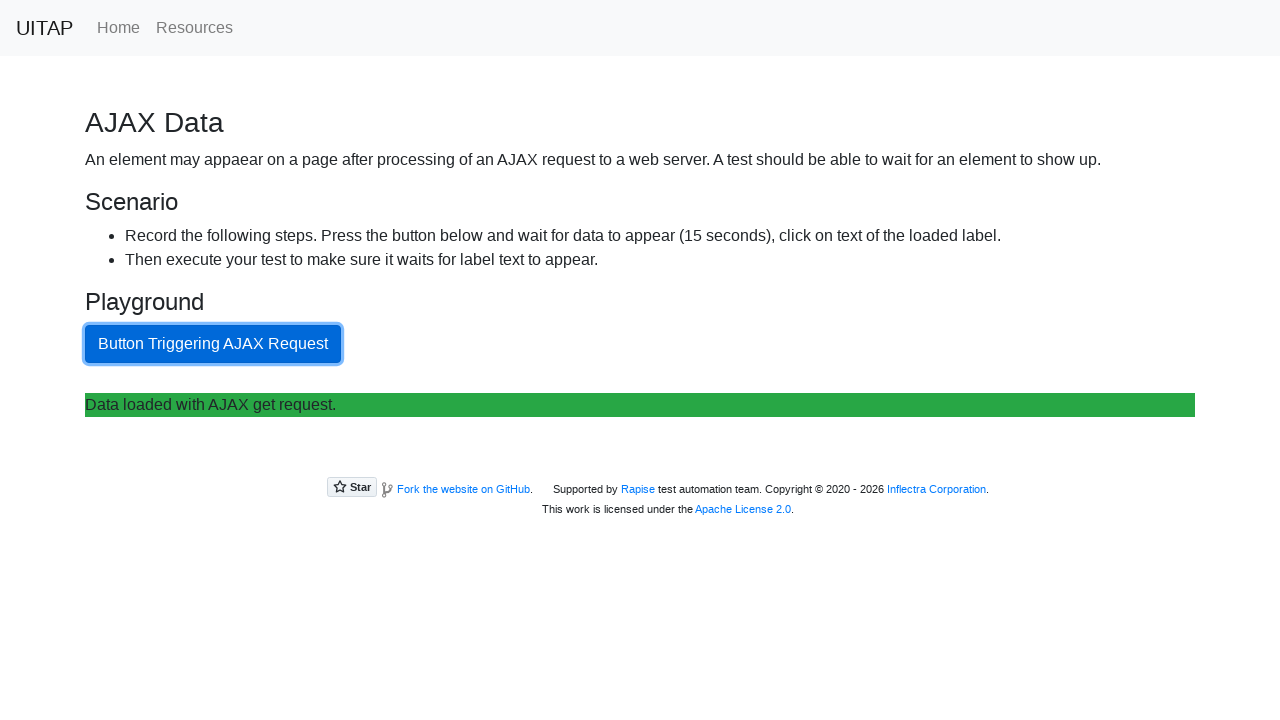